Navigates to W3Schools homepage and clicks on the certificates button in the navigation bar

Starting URL: https://www.w3schools.com/

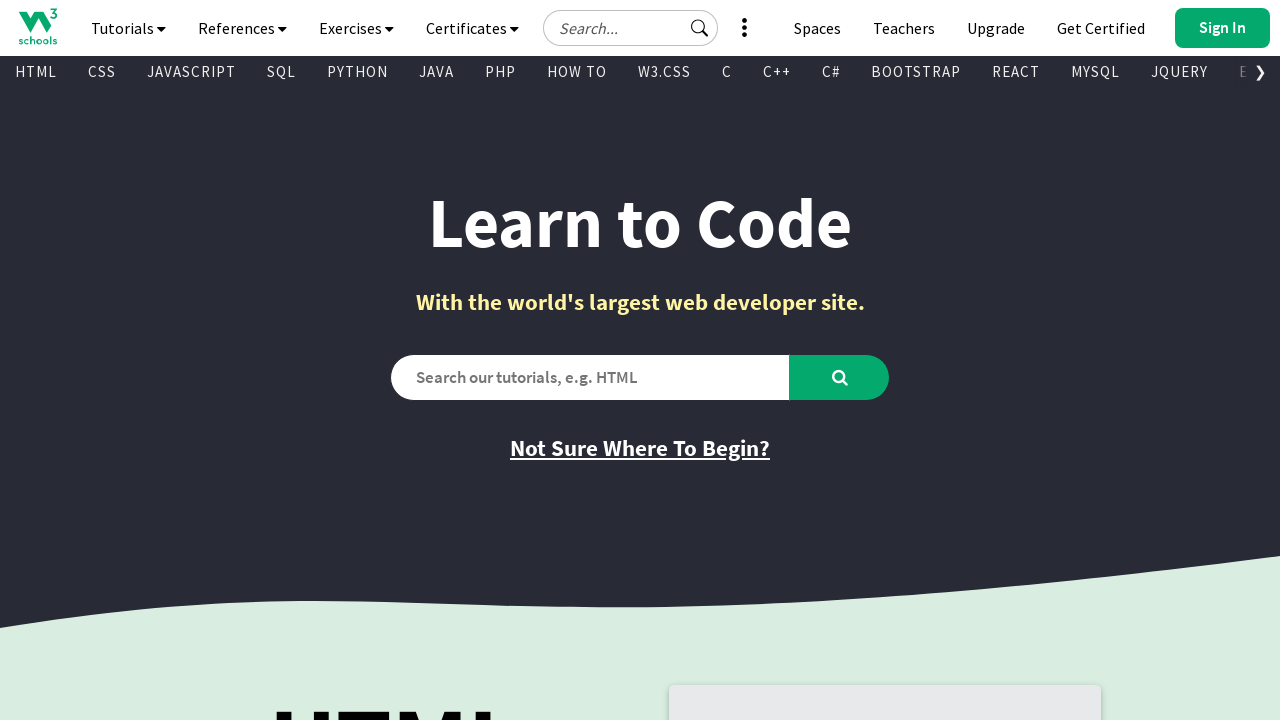

Navigated to W3Schools homepage
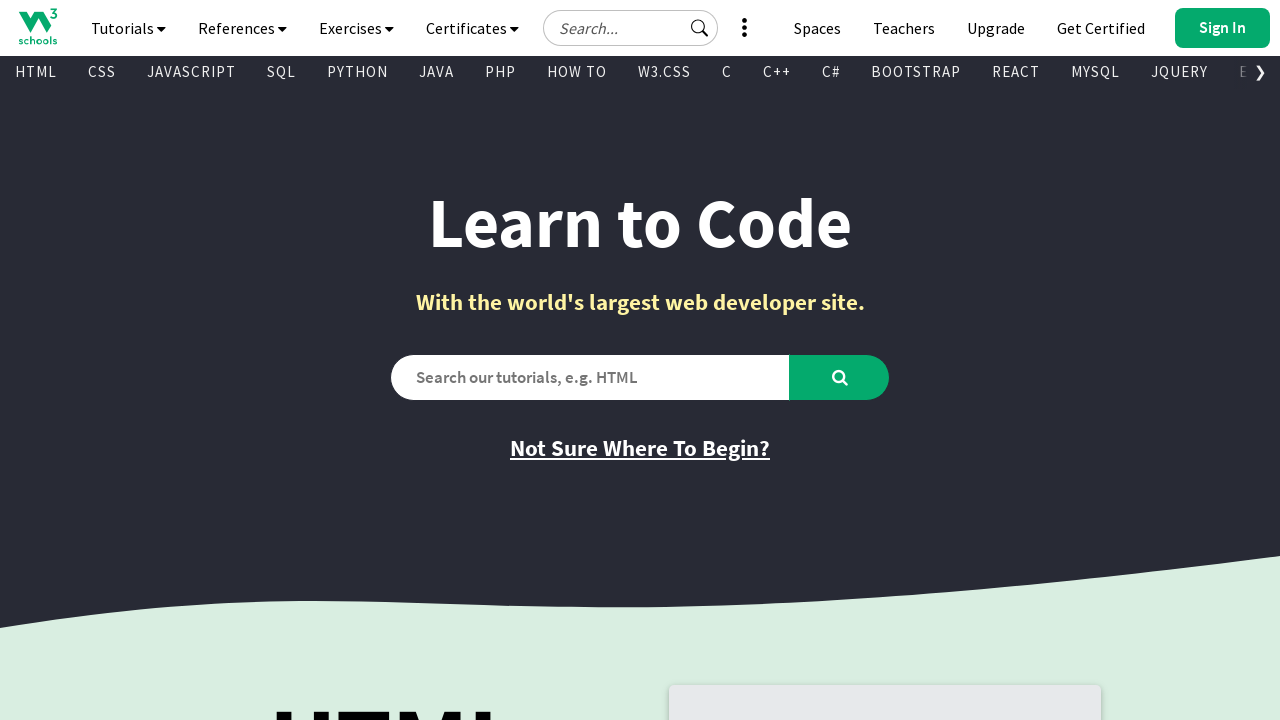

Clicked on the certificates button in the navigation bar at (1101, 28) on a.user-anonymous.tnb-certificates-btn
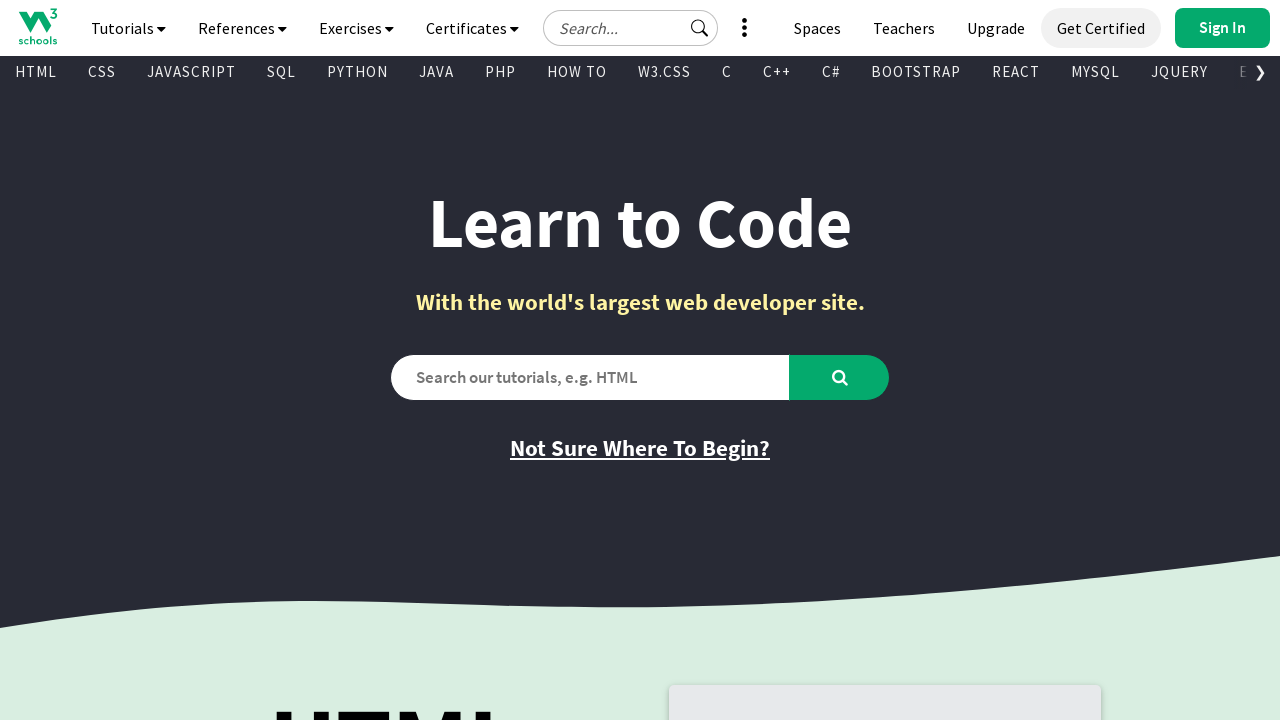

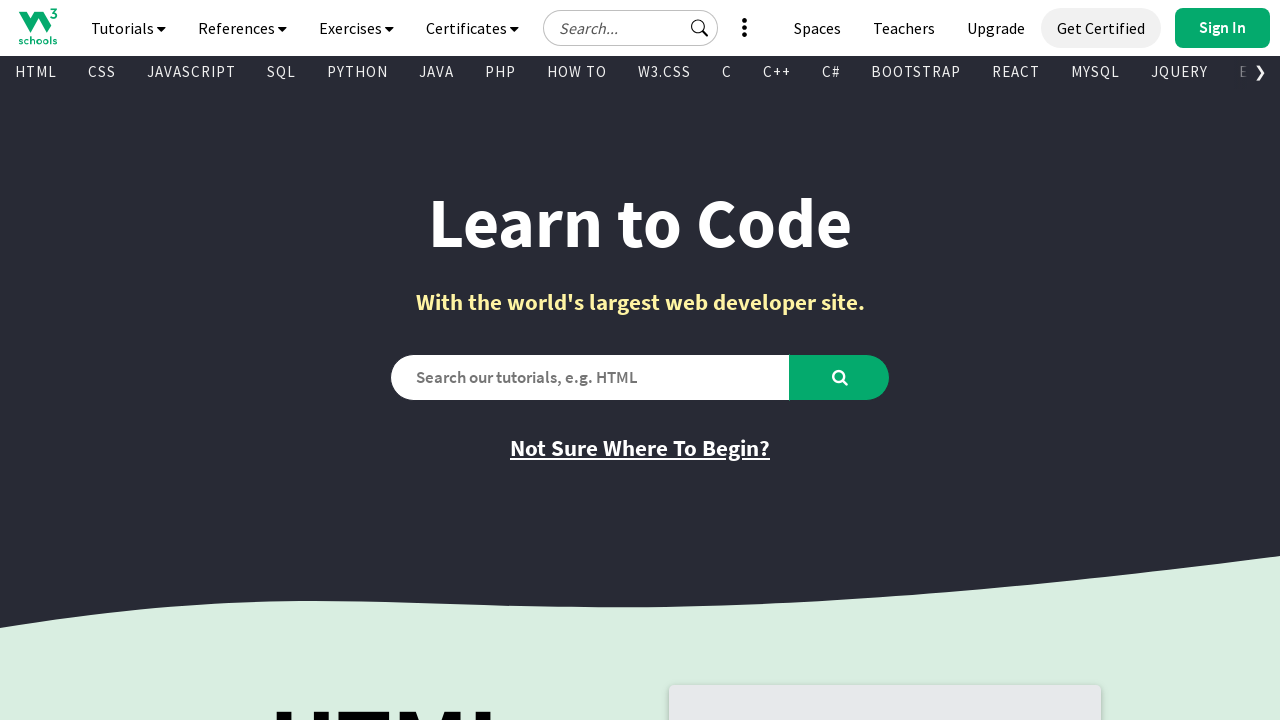